Selects a dropdown option to set a meter value to 50% and verifies the meter updates

Starting URL: https://seleniumbase.io/demo_page

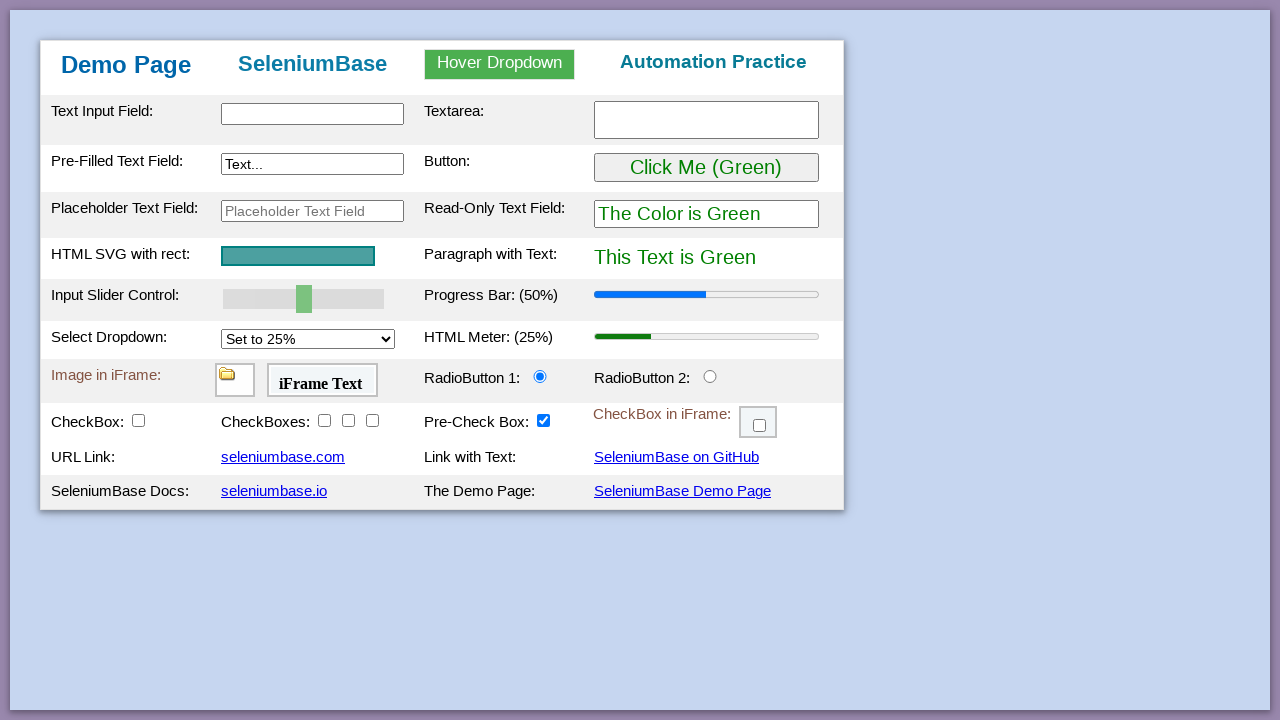

Selected '50%' from dropdown to set meter value on #mySelect
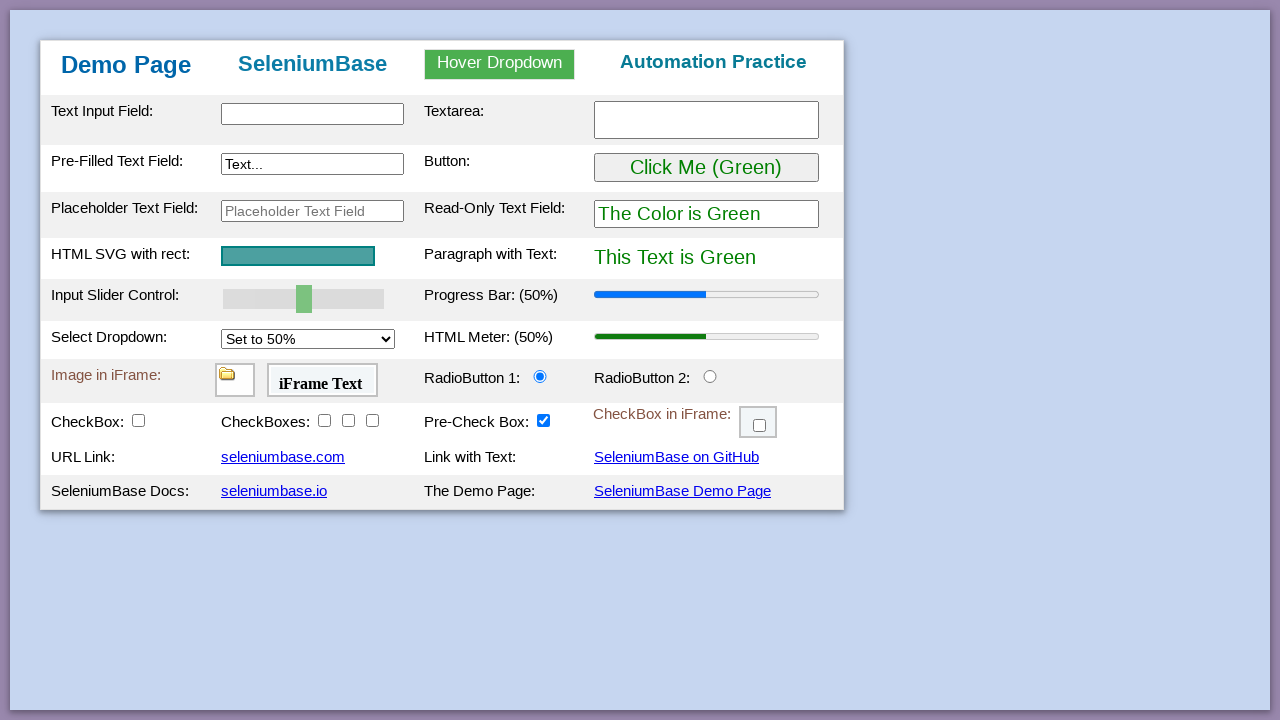

Located meter element
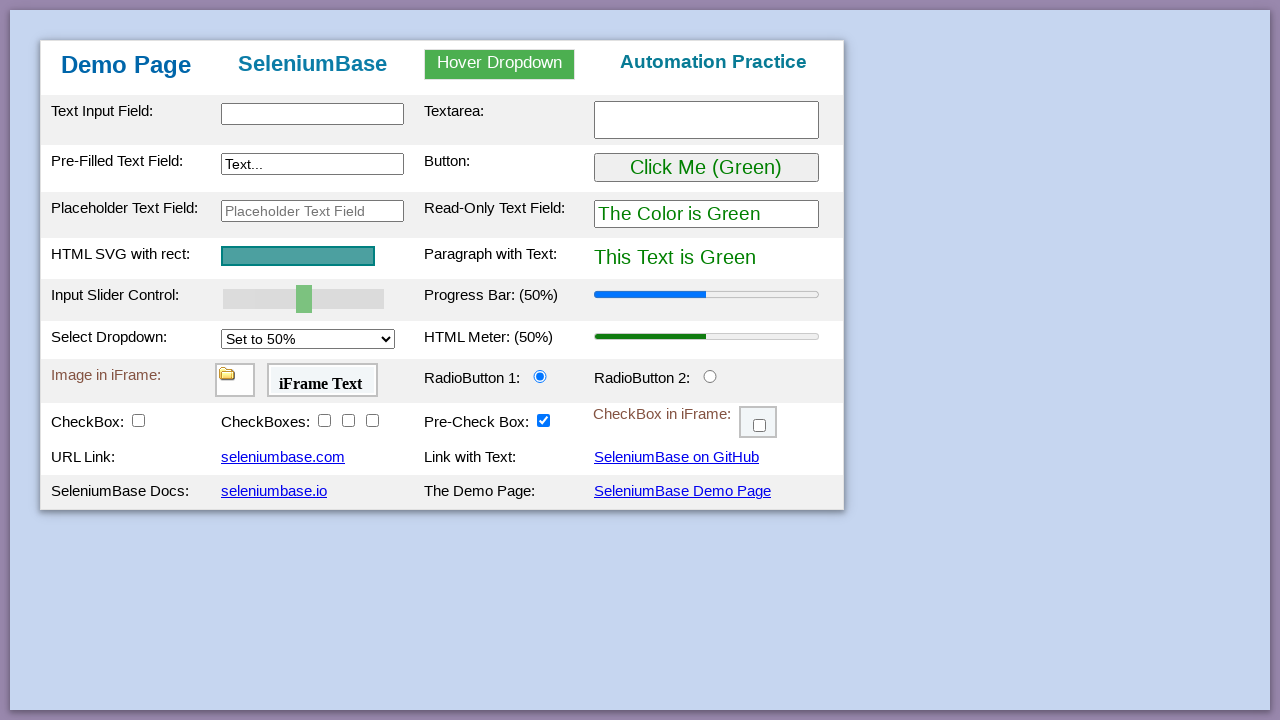

Retrieved meter value attribute
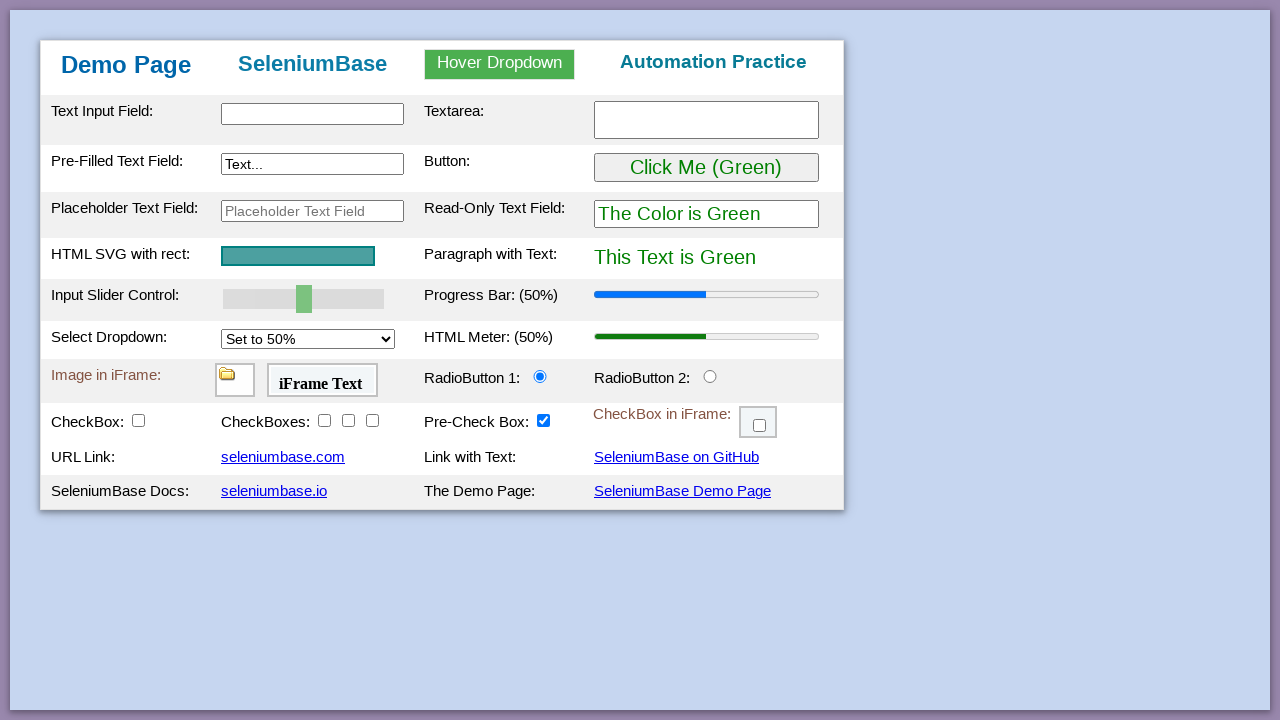

Verified meter value is 0.5
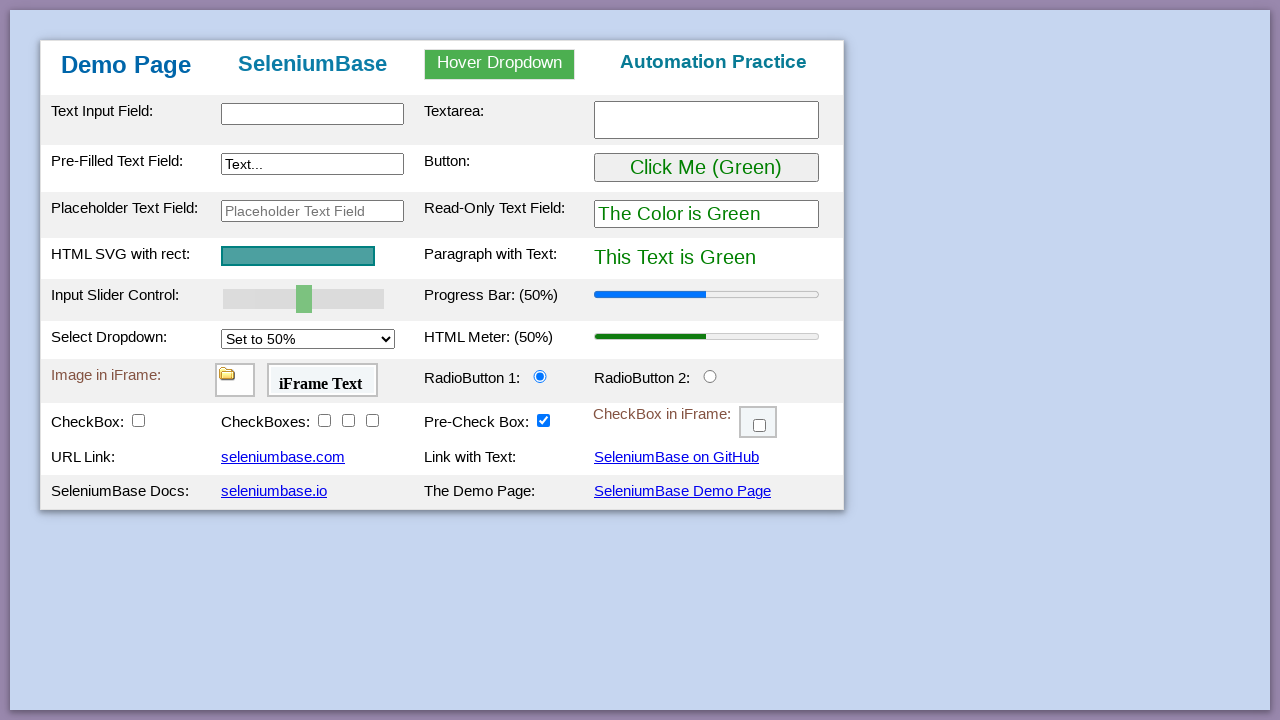

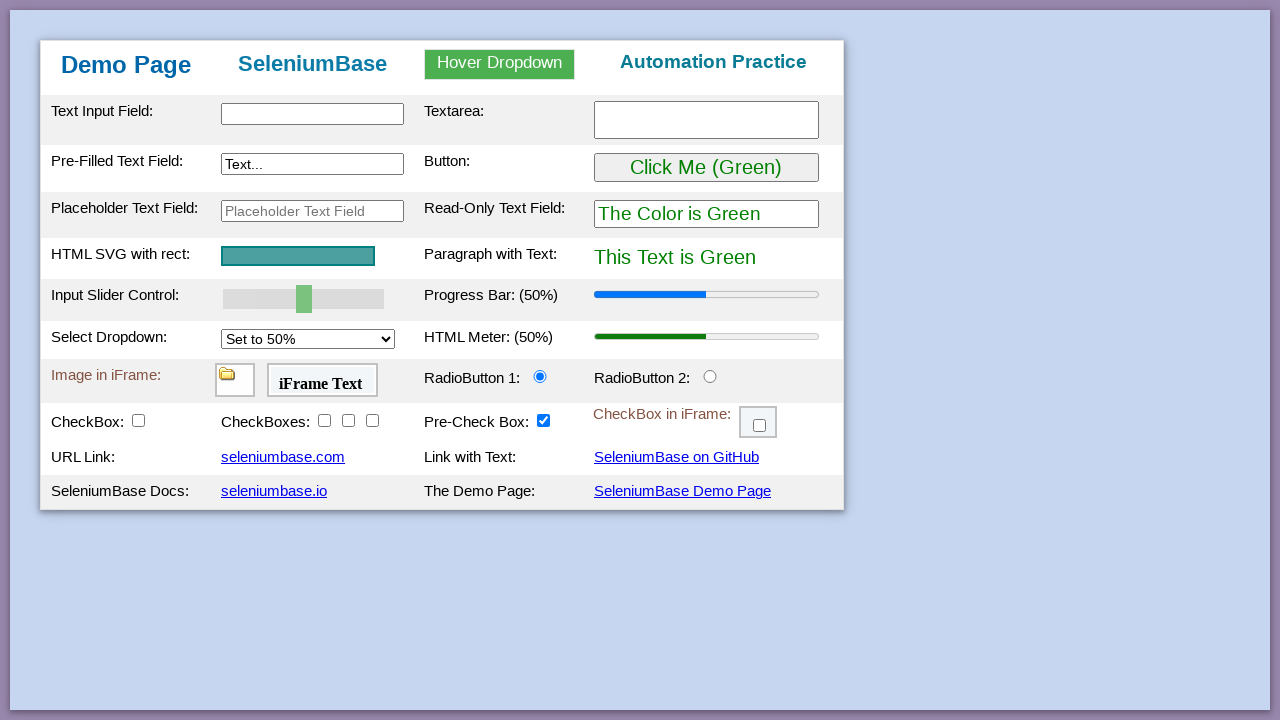